Tests a multiselect dropdown component by opening the dropdown and clicking on all unchecked items to select them.

Starting URL: https://admirhodzic.github.io/multiselect-dropdown/demo.html

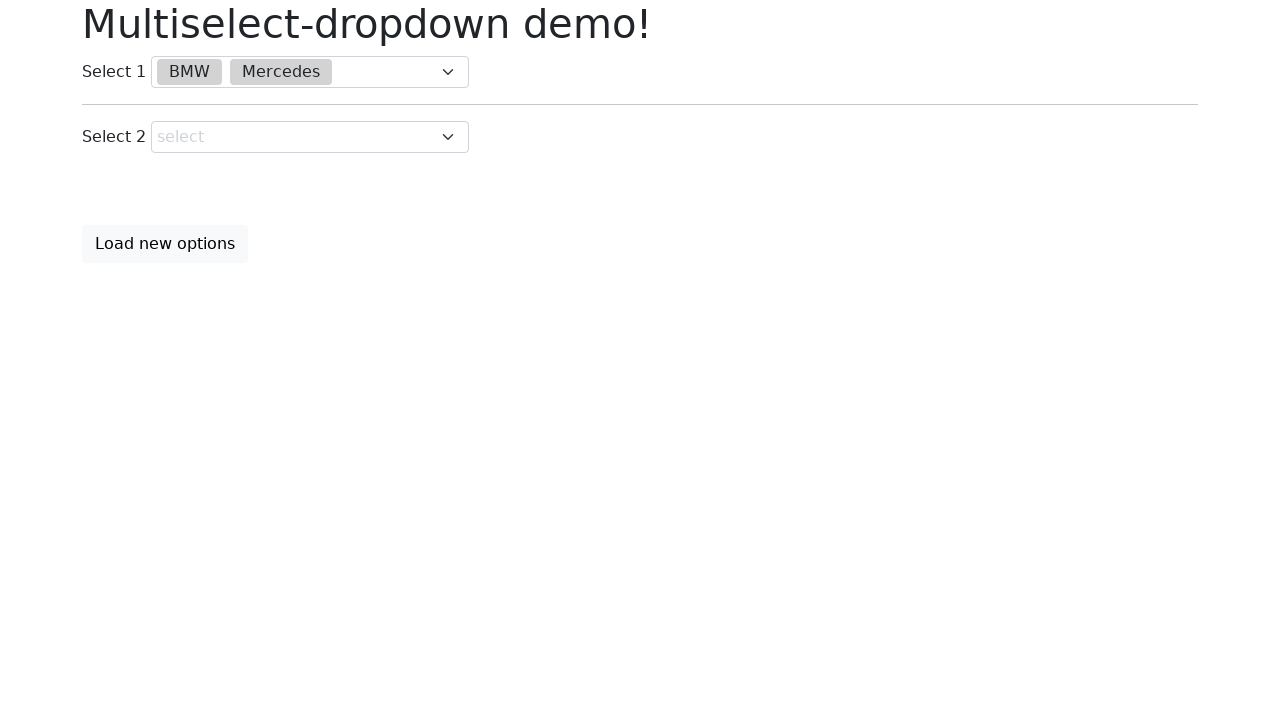

Clicked to open the first multiselect dropdown at (310, 72) on xpath=//div[@class='multiselect-dropdown'][1]
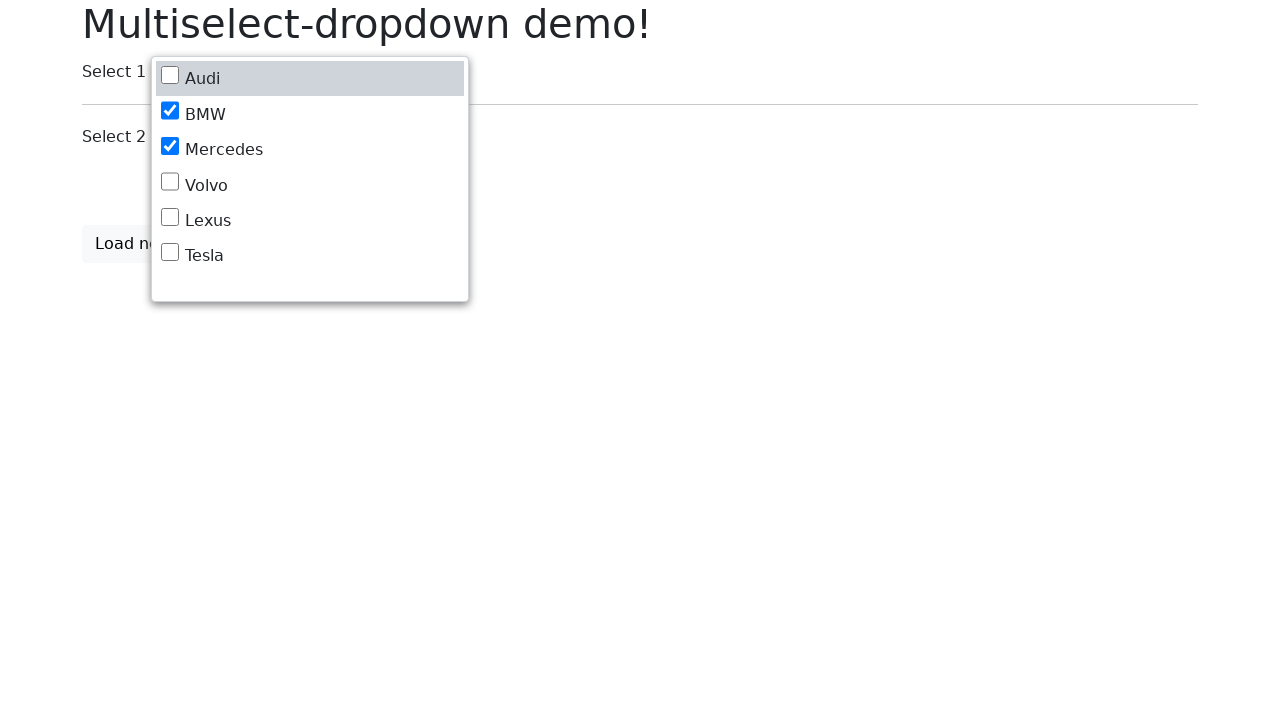

Dropdown options became visible
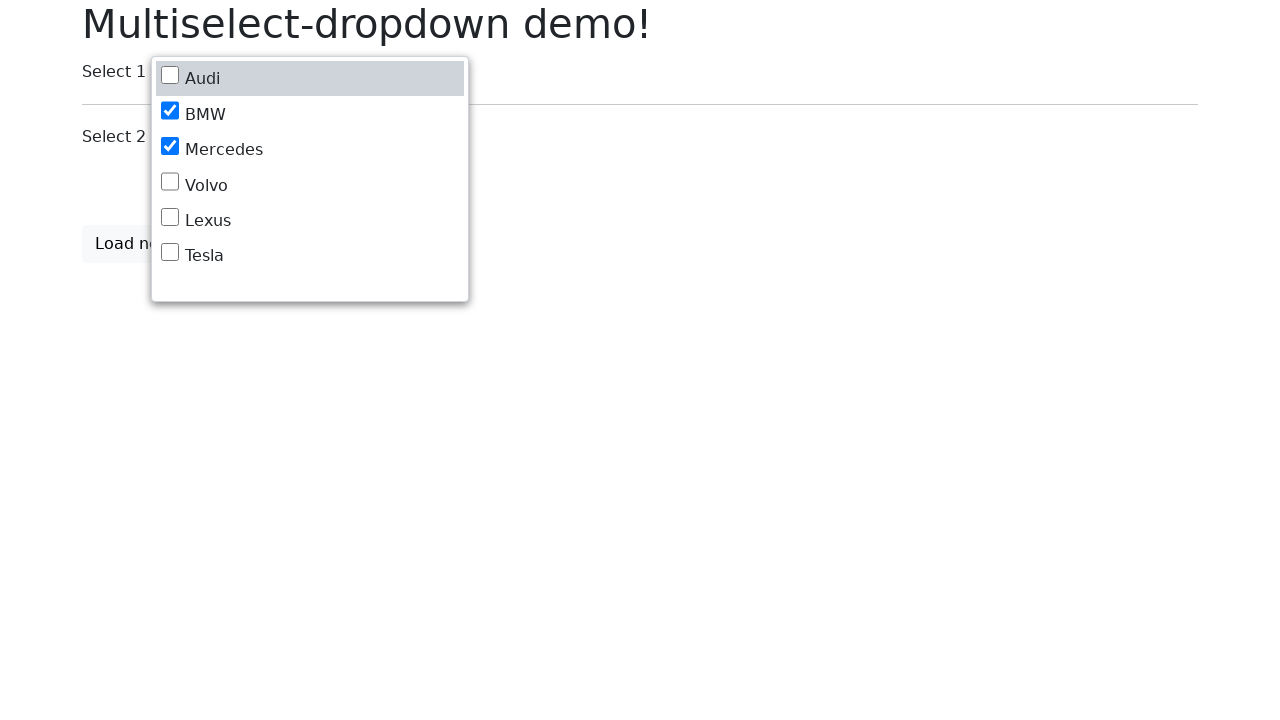

Retrieved 6 dropdown options
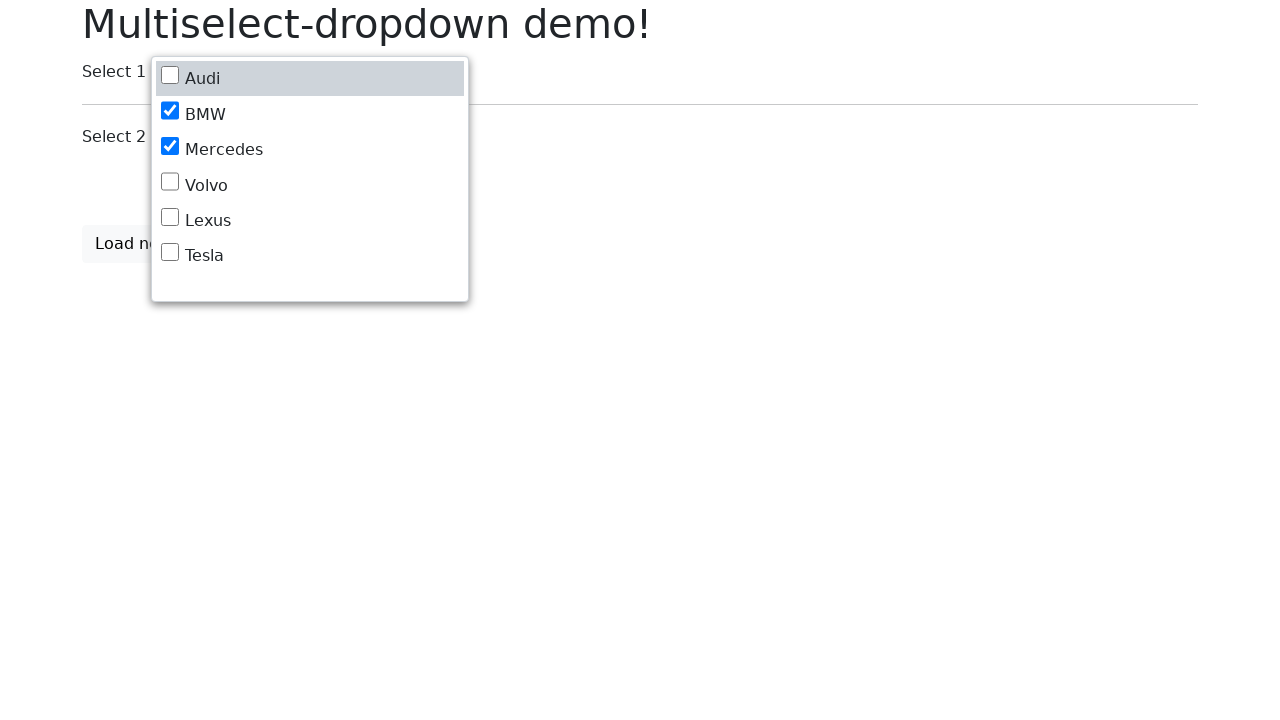

Clicked unchecked option at index 0 to select it at (310, 79) on xpath=//div[@class='multiselect-dropdown'][1]/div/div/div >> nth=0
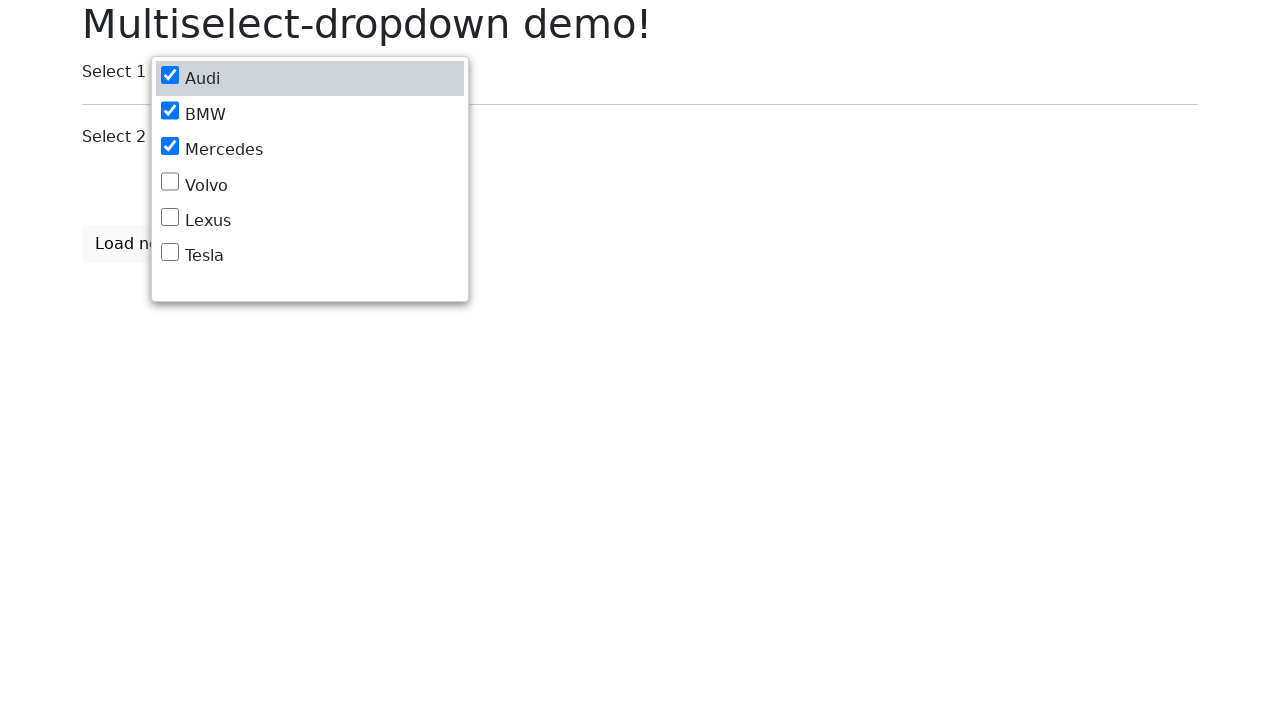

Clicked unchecked option at index 3 to select it at (310, 185) on xpath=//div[@class='multiselect-dropdown'][1]/div/div/div >> nth=3
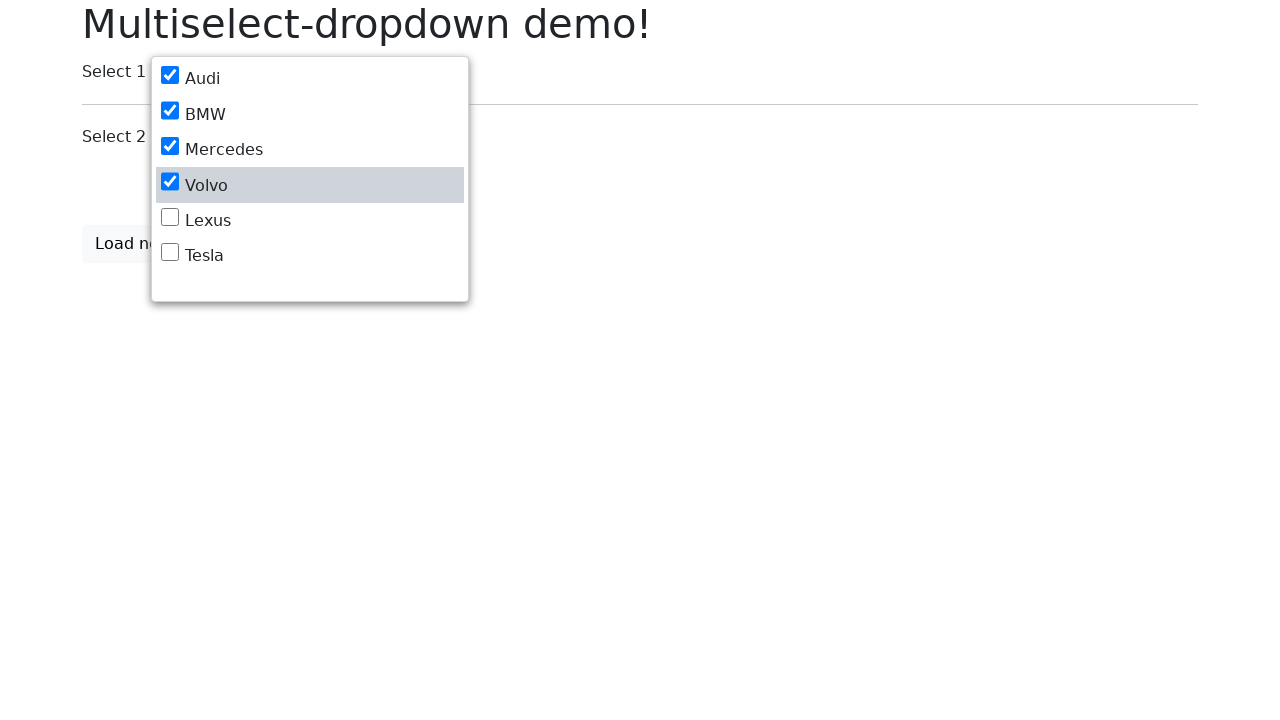

Clicked unchecked option at index 4 to select it at (310, 220) on xpath=//div[@class='multiselect-dropdown'][1]/div/div/div >> nth=4
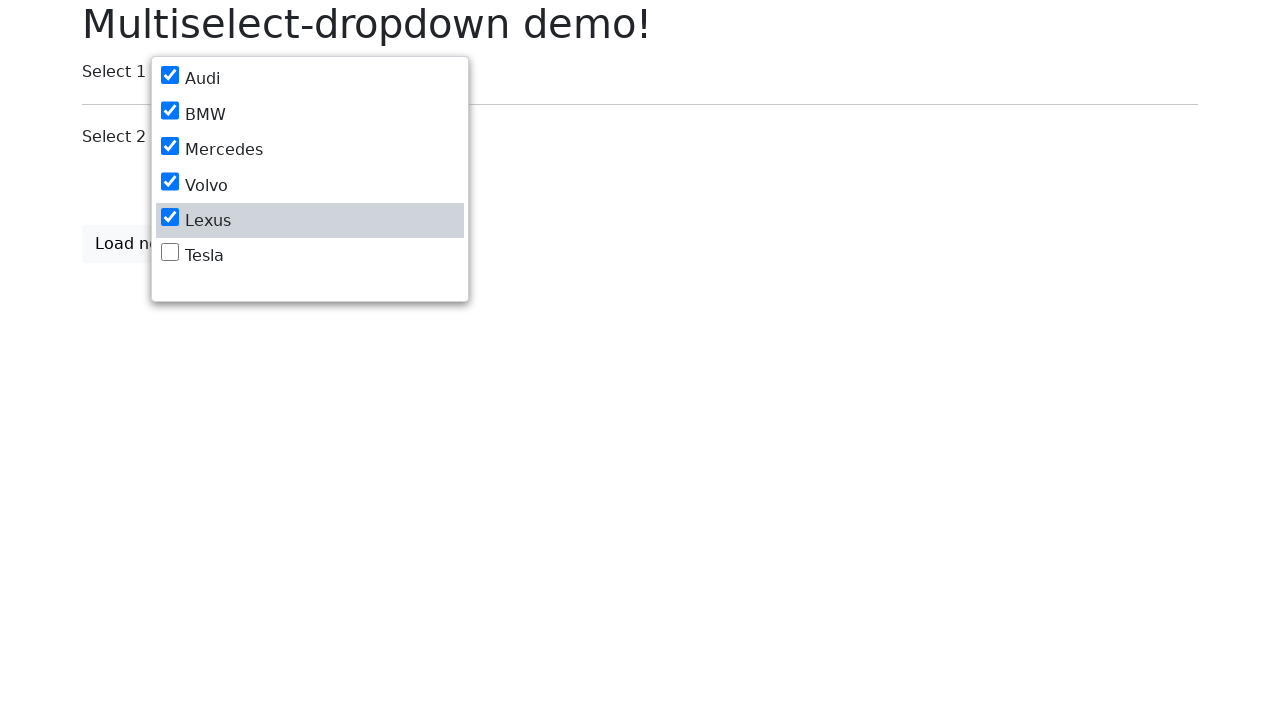

Clicked unchecked option at index 5 to select it at (310, 256) on xpath=//div[@class='multiselect-dropdown'][1]/div/div/div >> nth=5
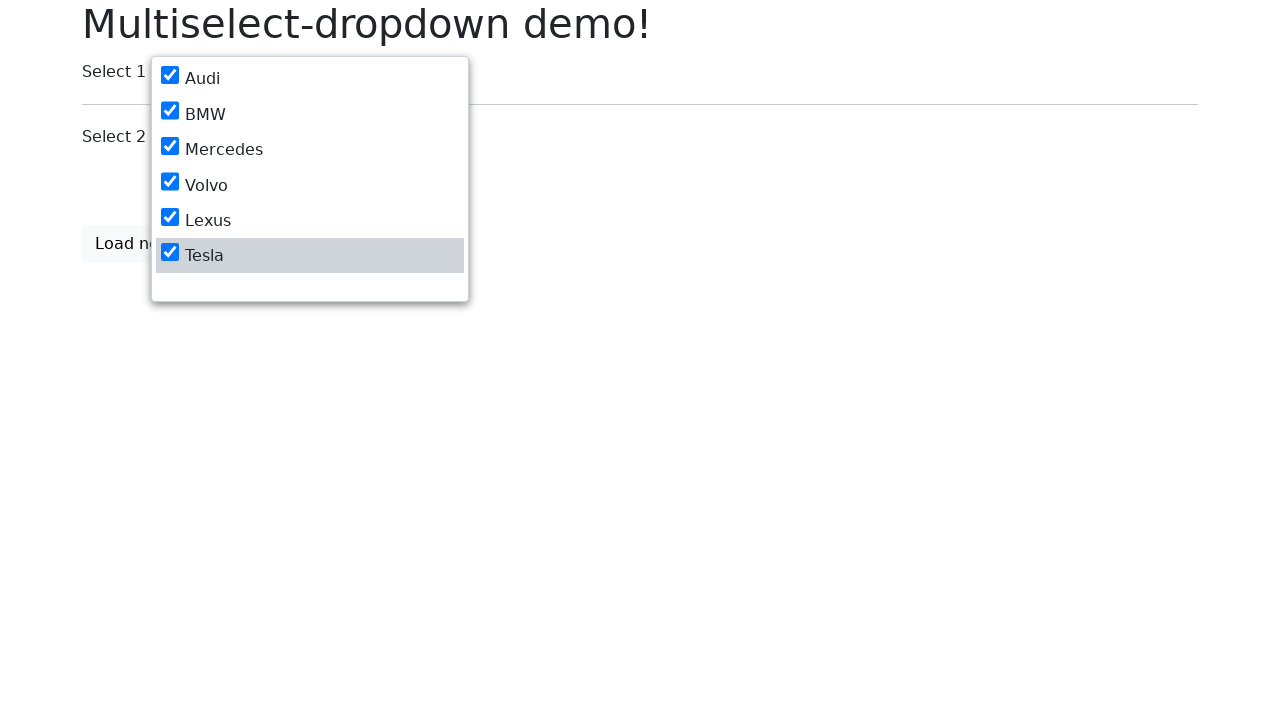

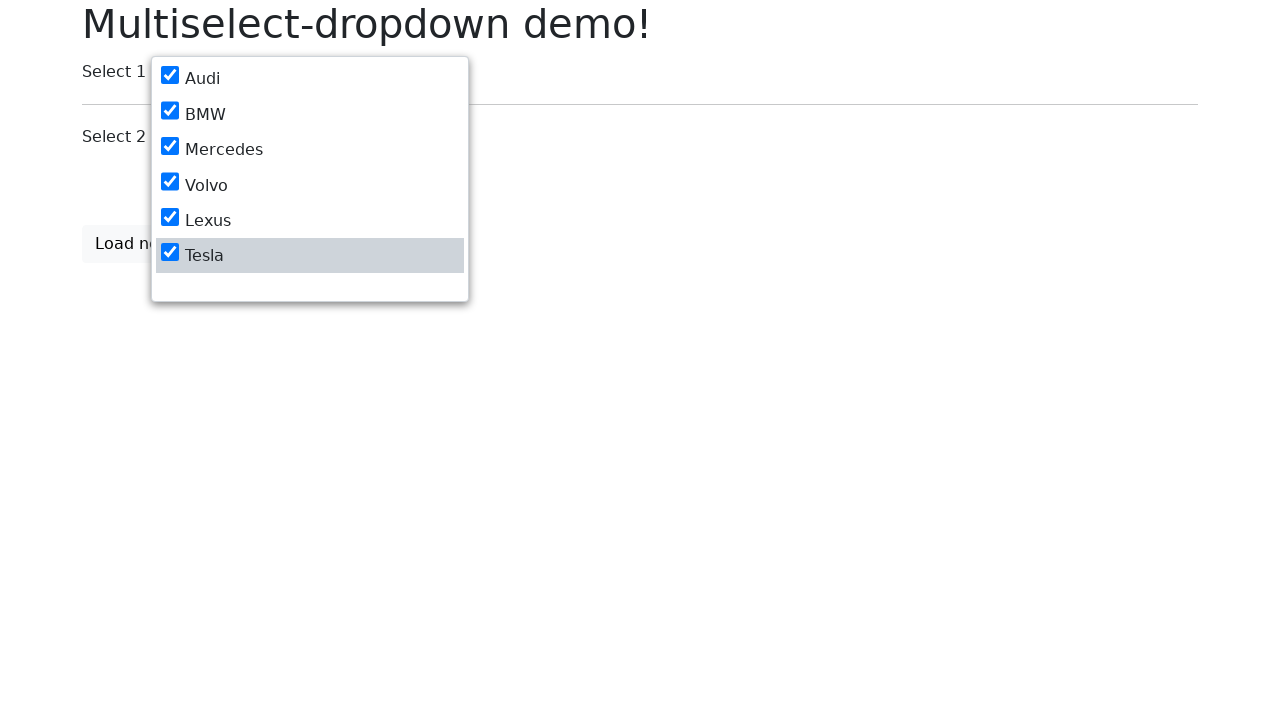